Navigates to the "1 to 50" game website and verifies that the game grid with numbered buttons loads correctly

Starting URL: http://zzzscore.com/1to50

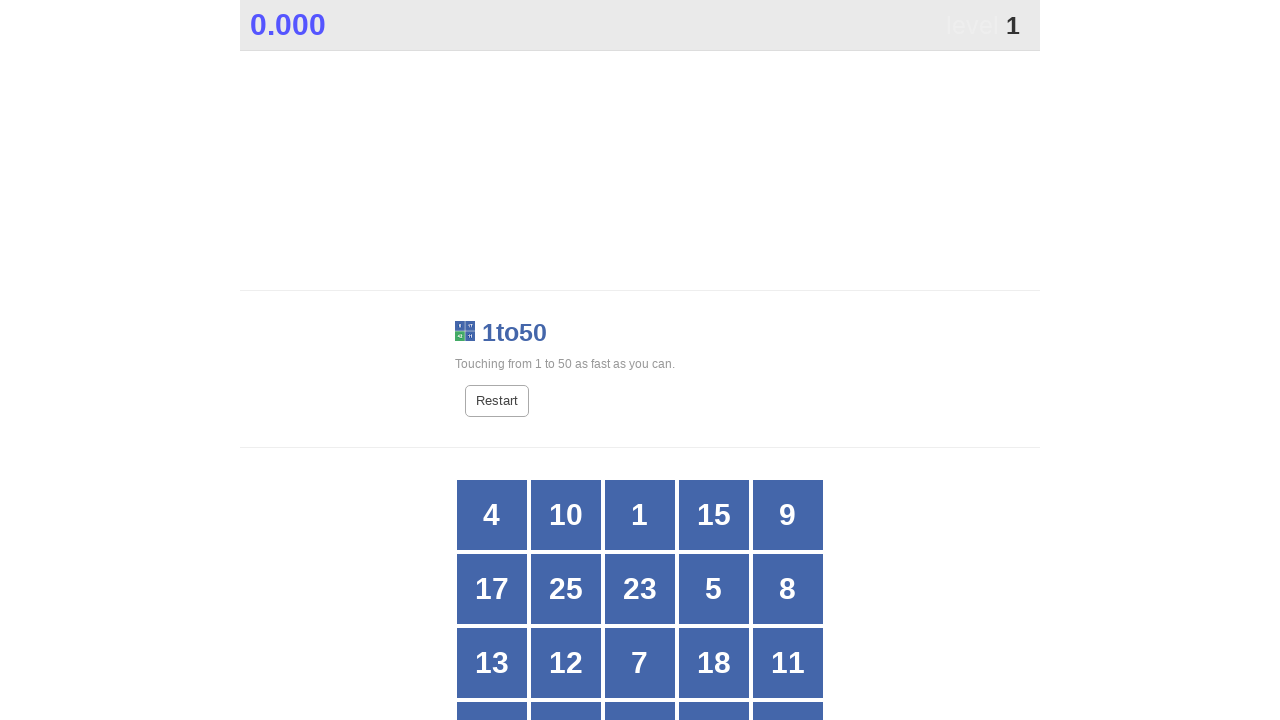

Navigated to 1 to 50 game website
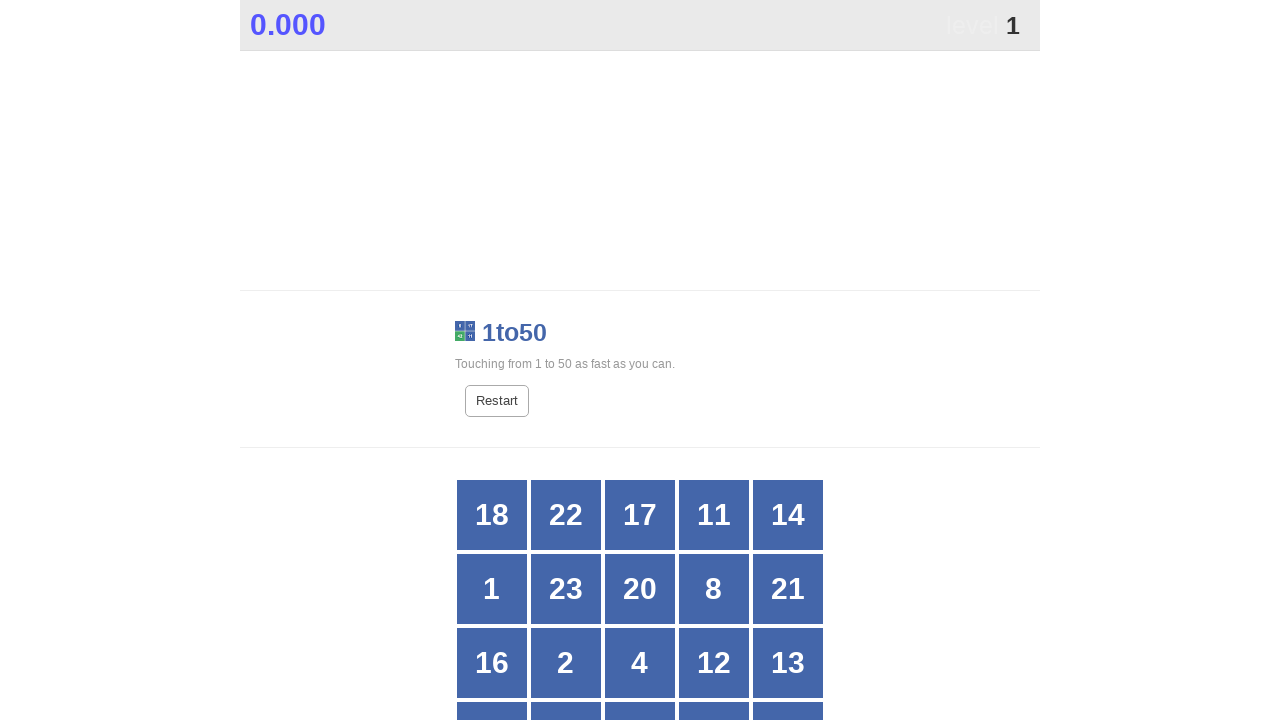

Game grid selector appeared within timeout
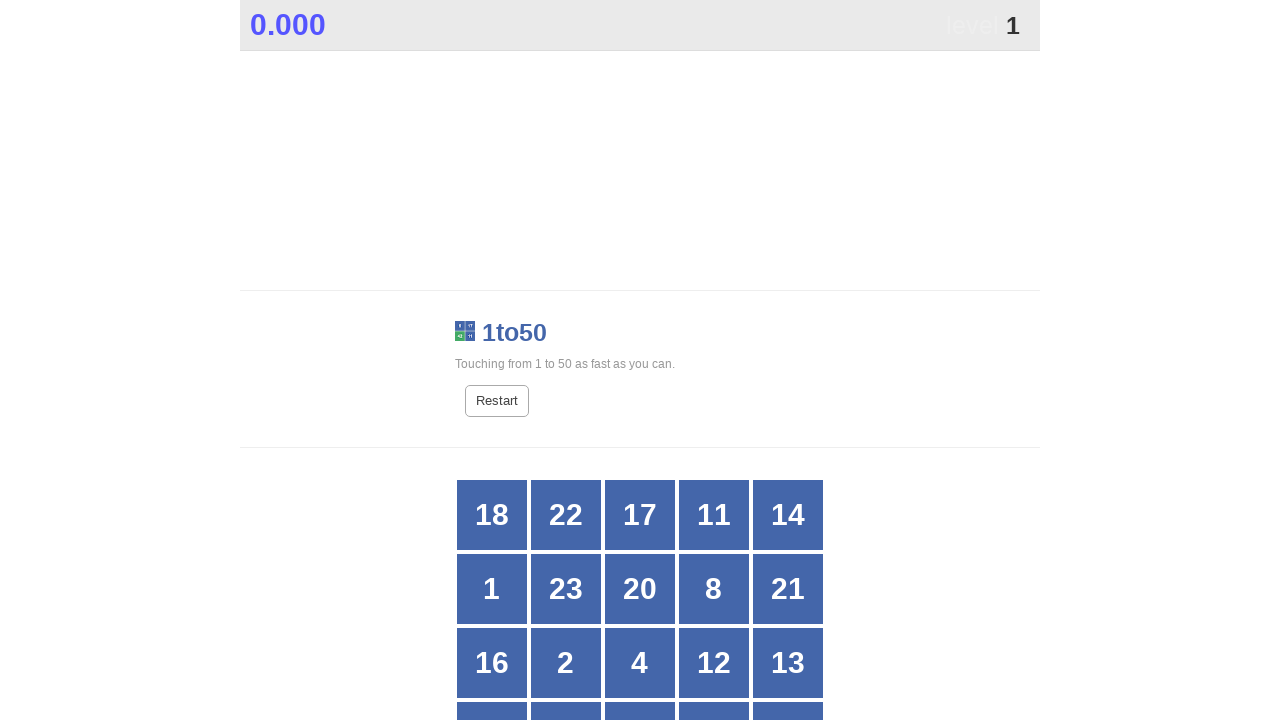

Located all grid button elements
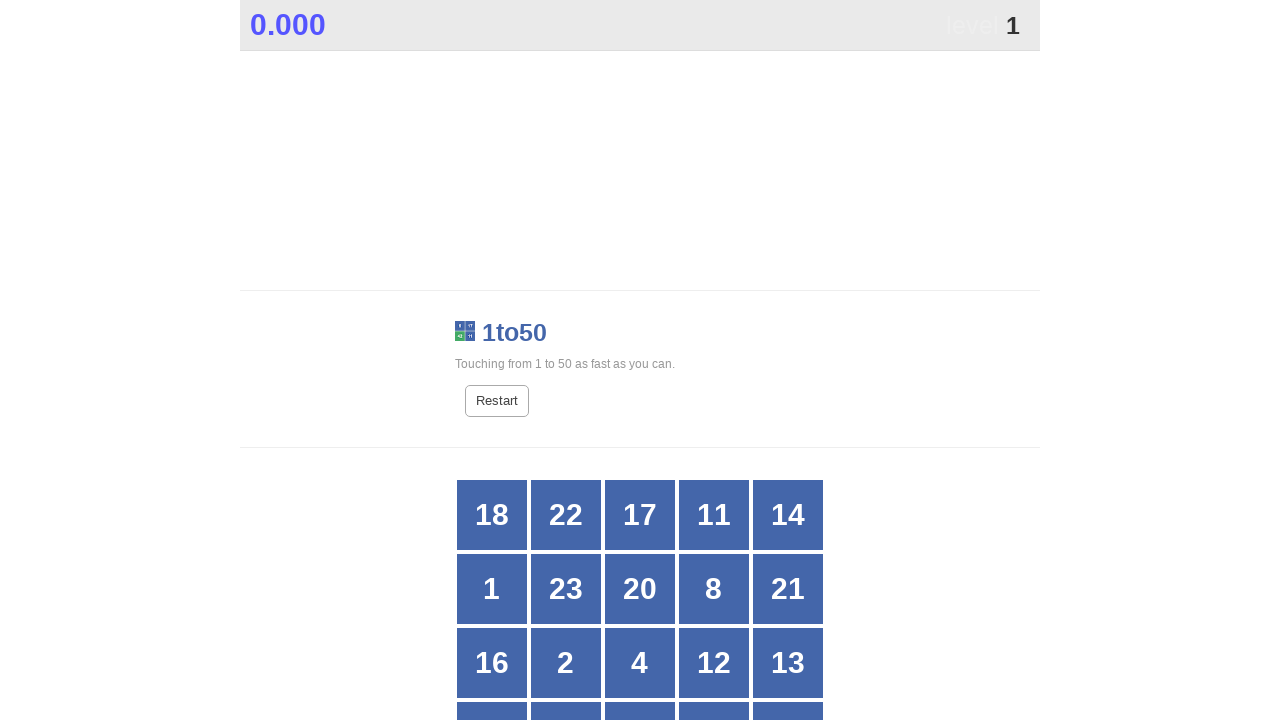

First grid button appeared and is ready
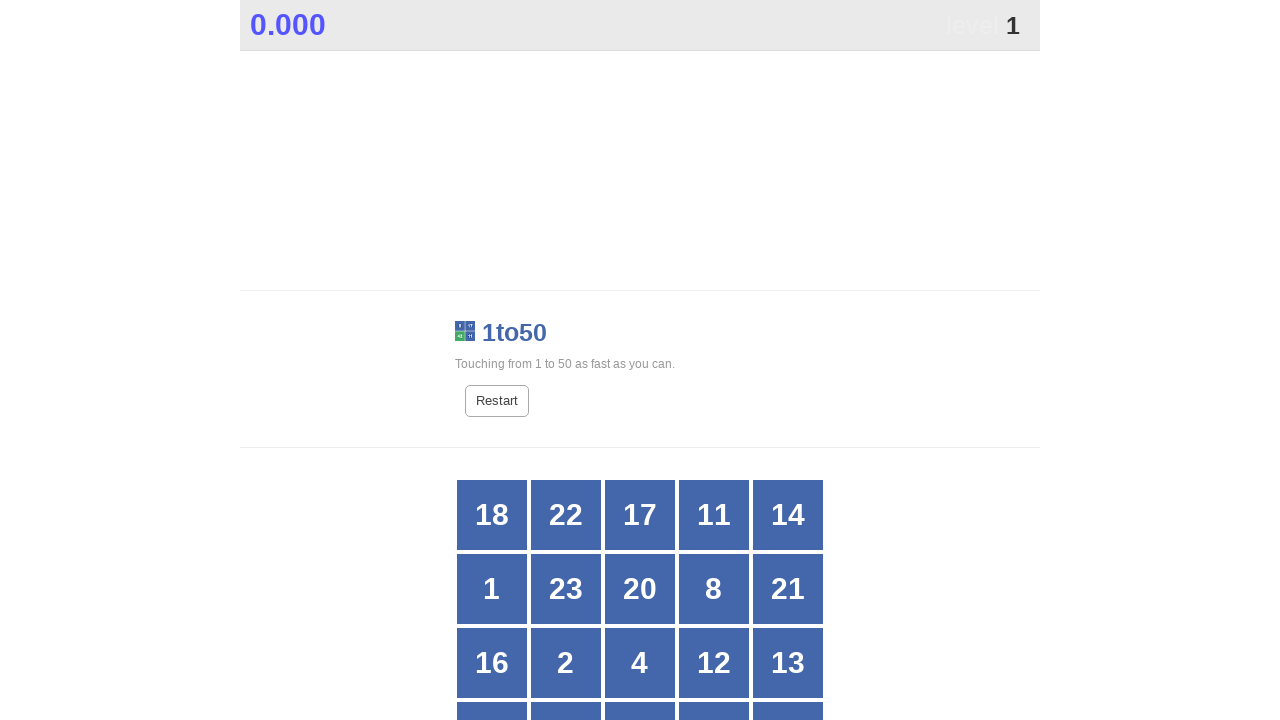

Verified that game grid contains numbered buttons
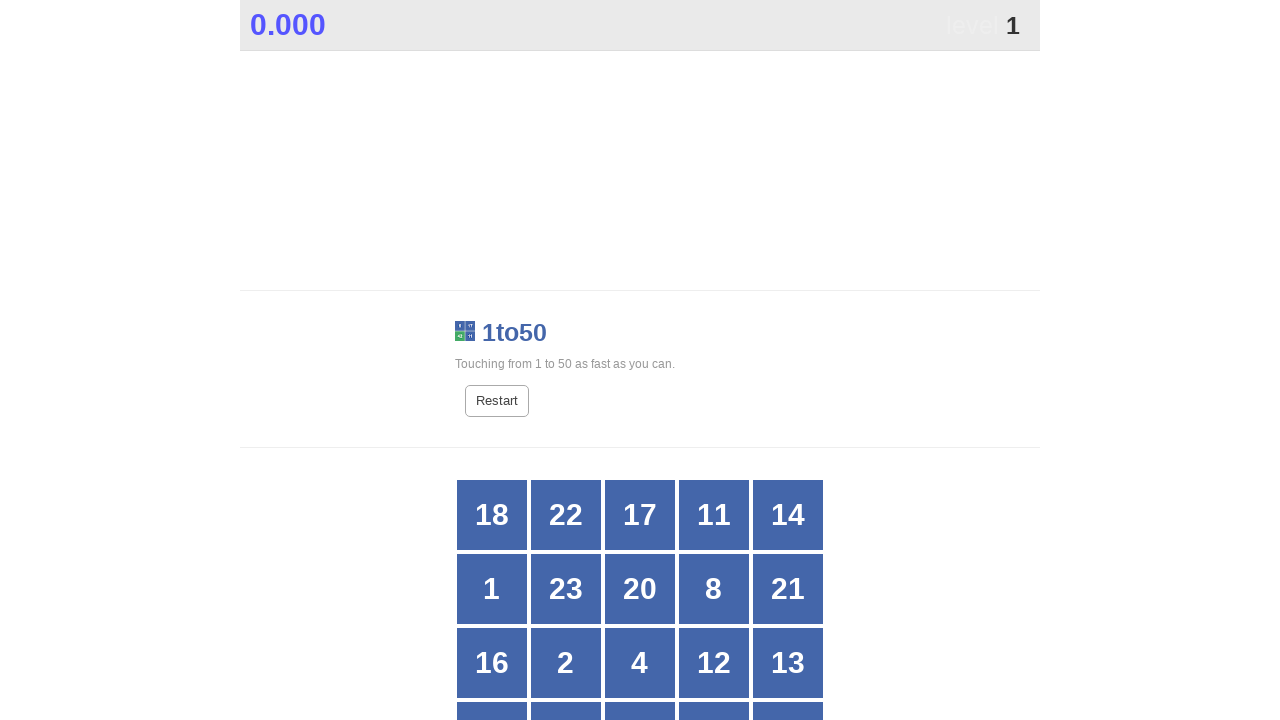

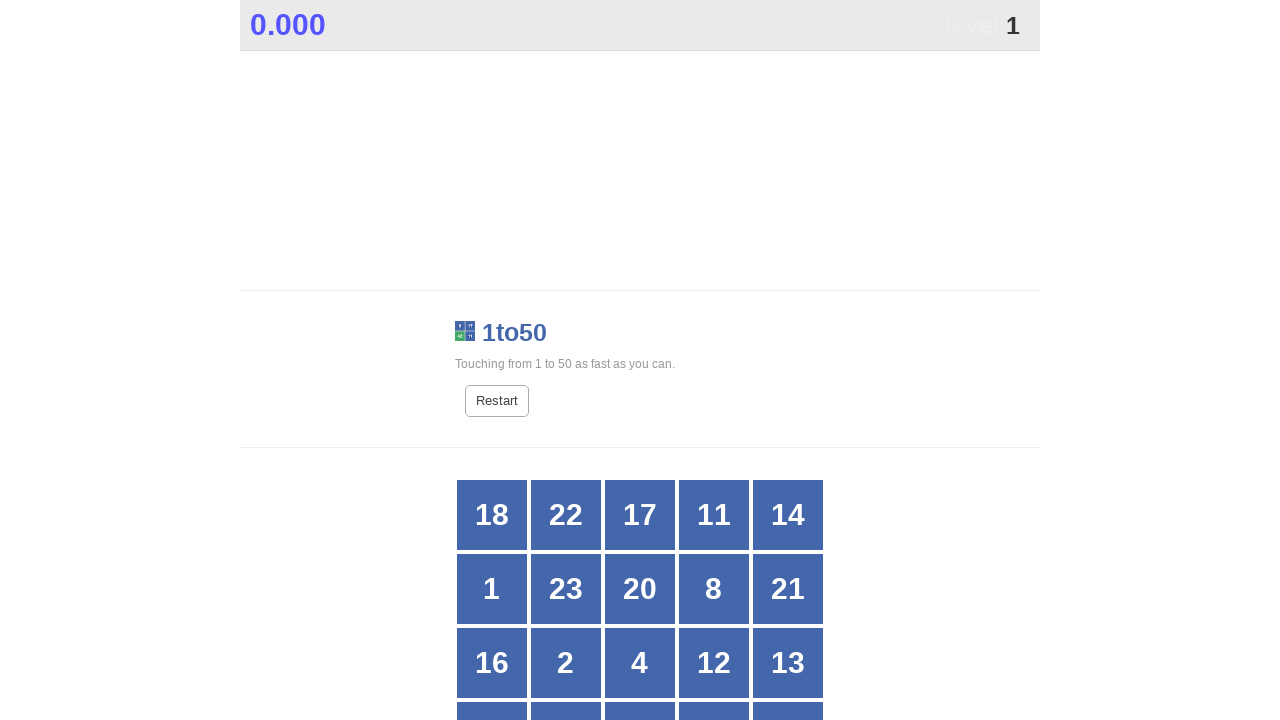